Tests the first name field length limit by entering 30 characters

Starting URL: https://demoqa.com/webtables

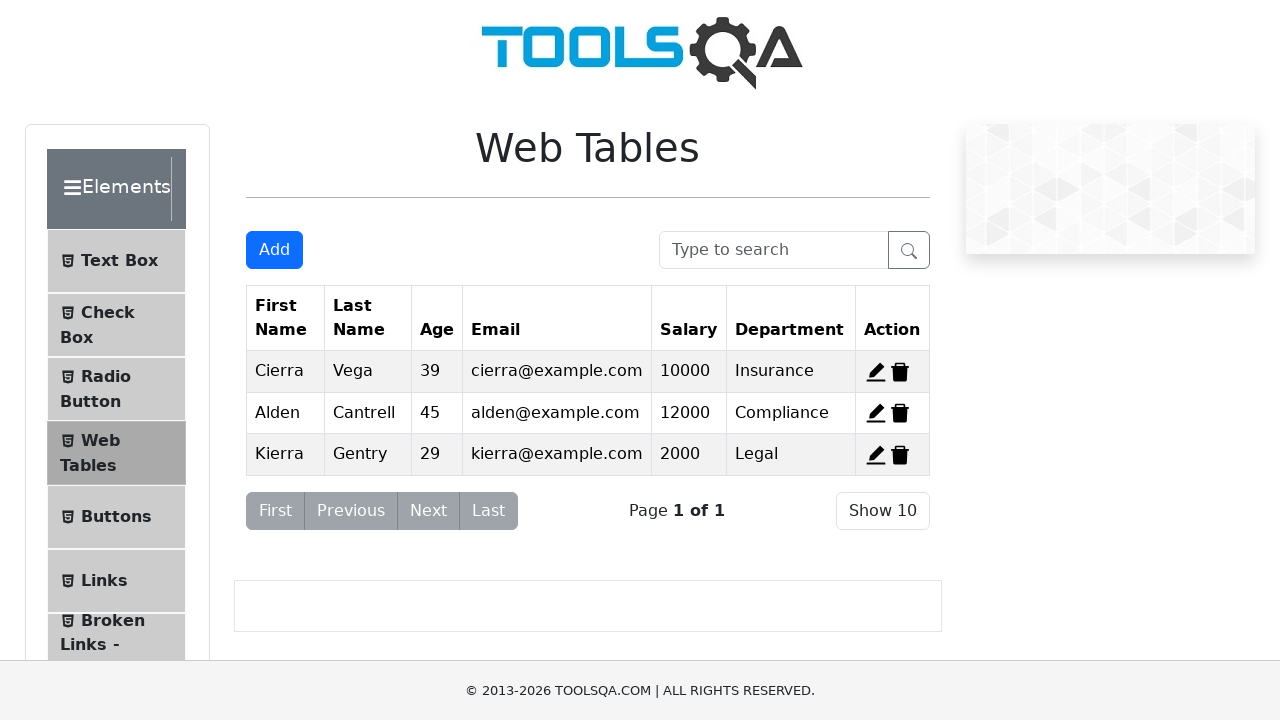

Clicked add new record button at (274, 250) on #addNewRecordButton
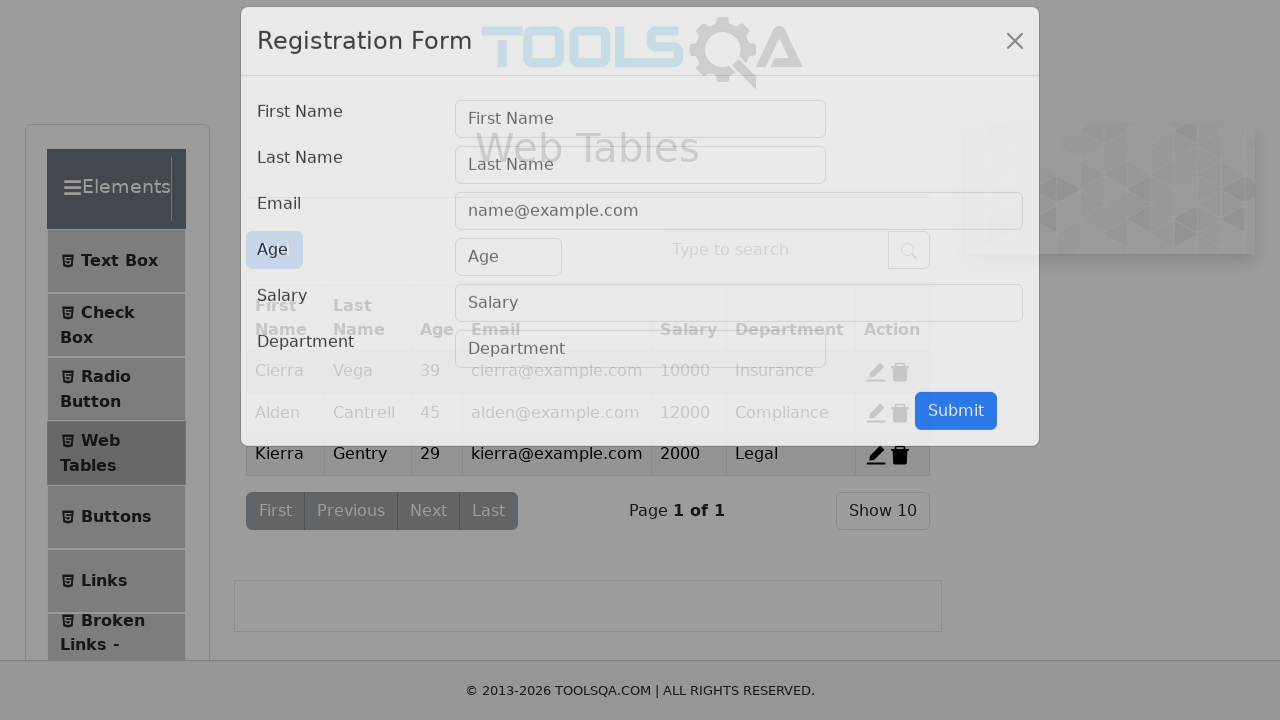

Modal dialog appeared
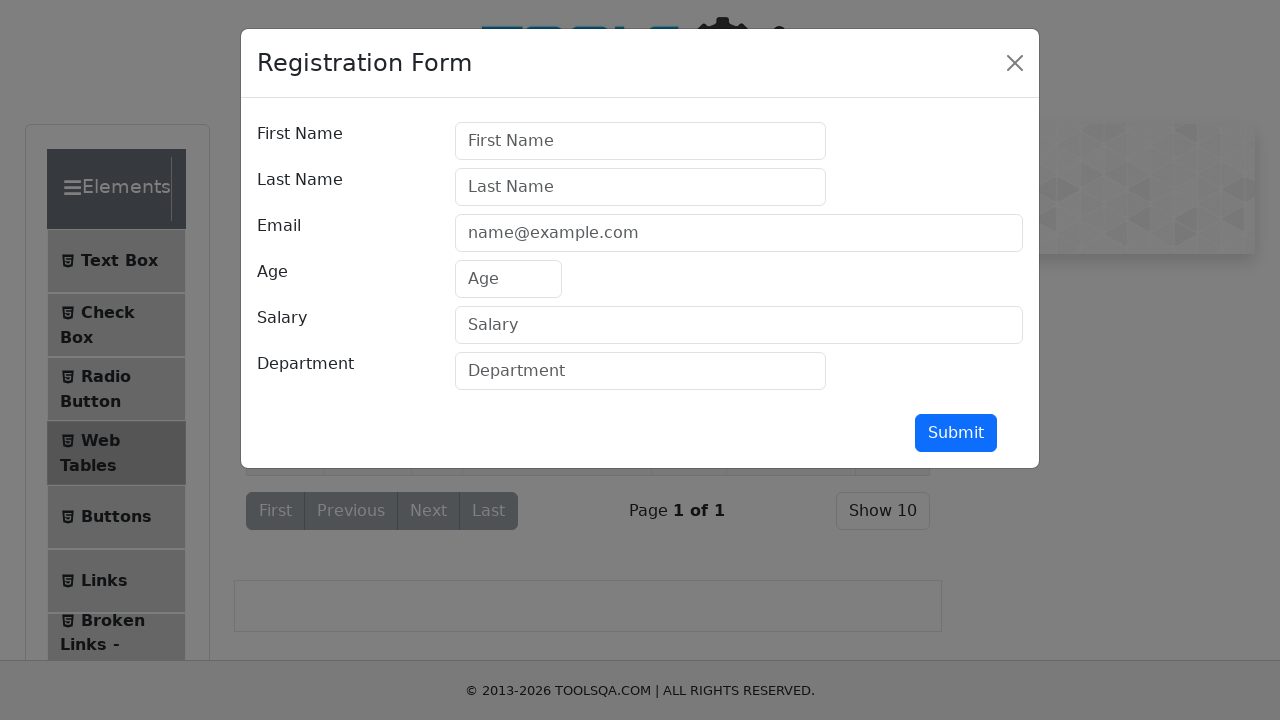

Entered 30 characters in first name field to test length limit on #firstName
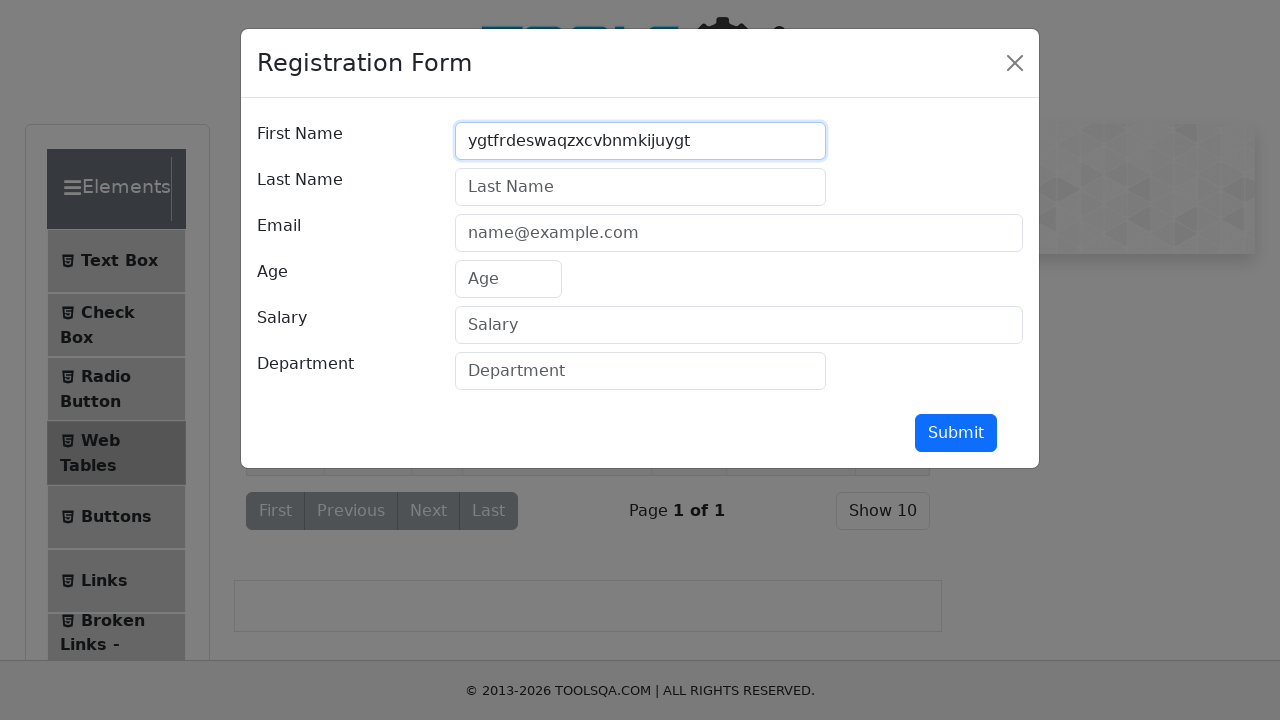

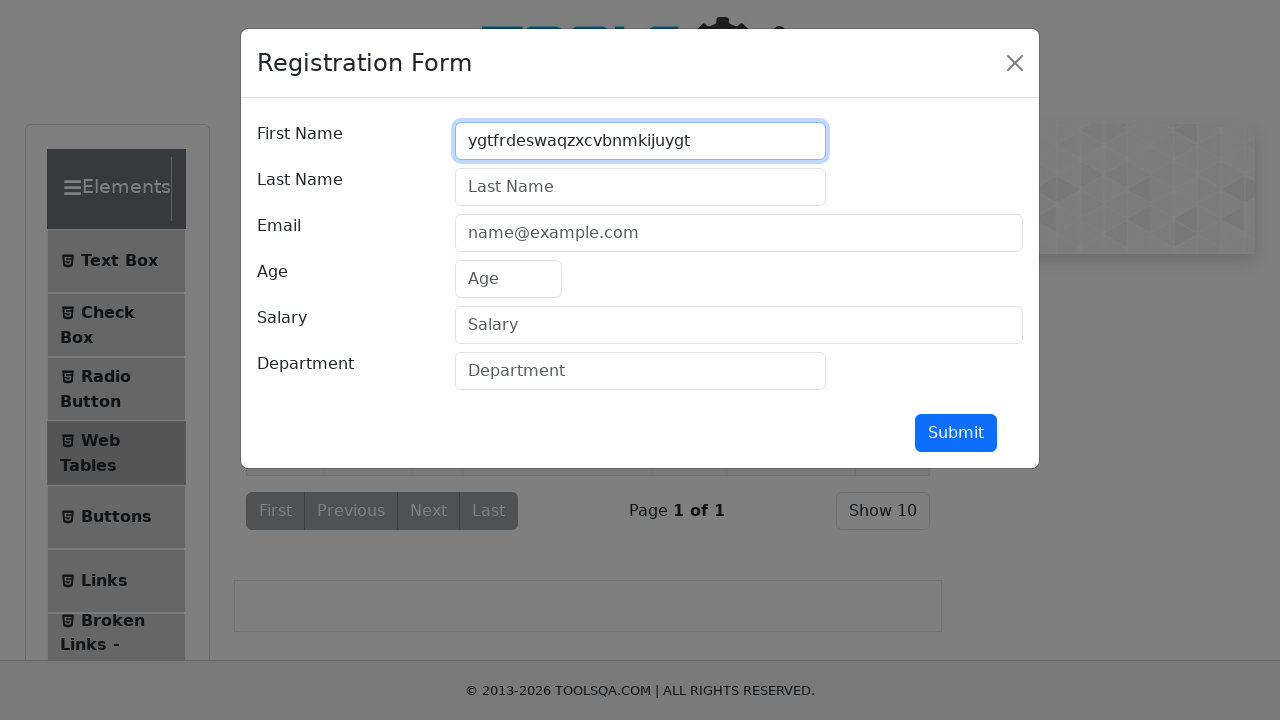